Tests Target's search functionality by searching for nike products

Starting URL: https://www.target.com/

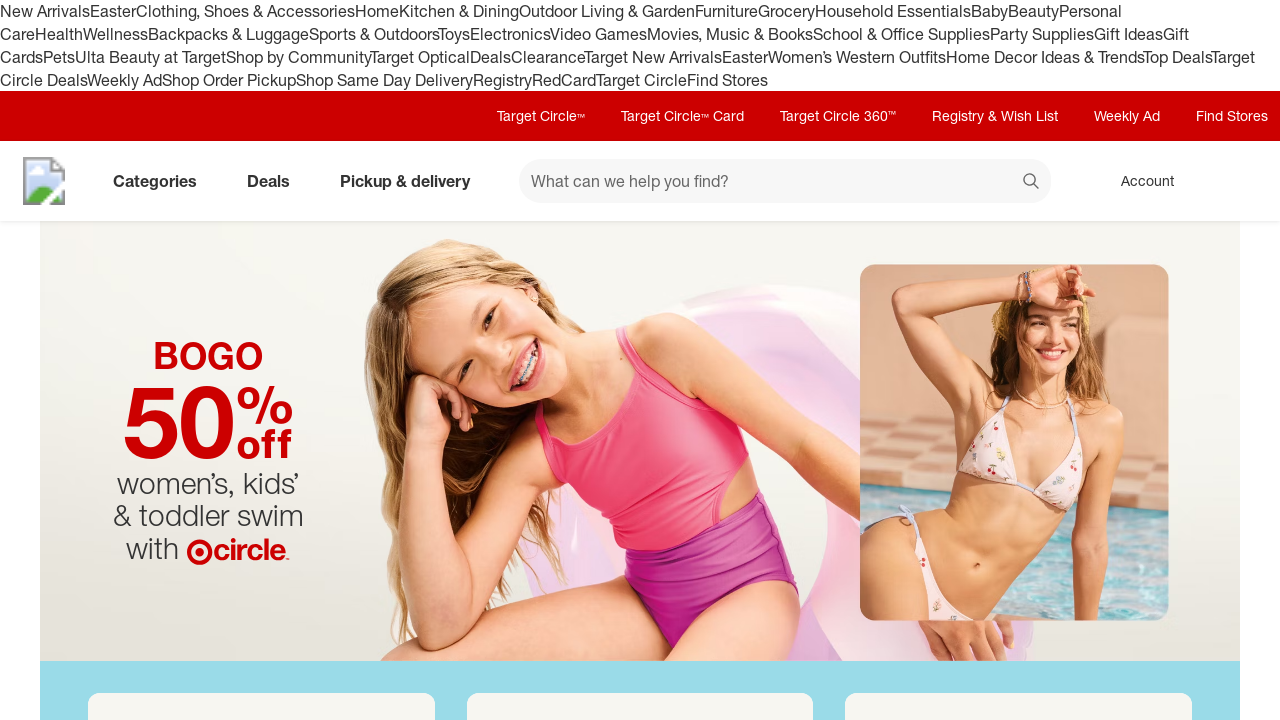

Filled search field with 'nike' on #search
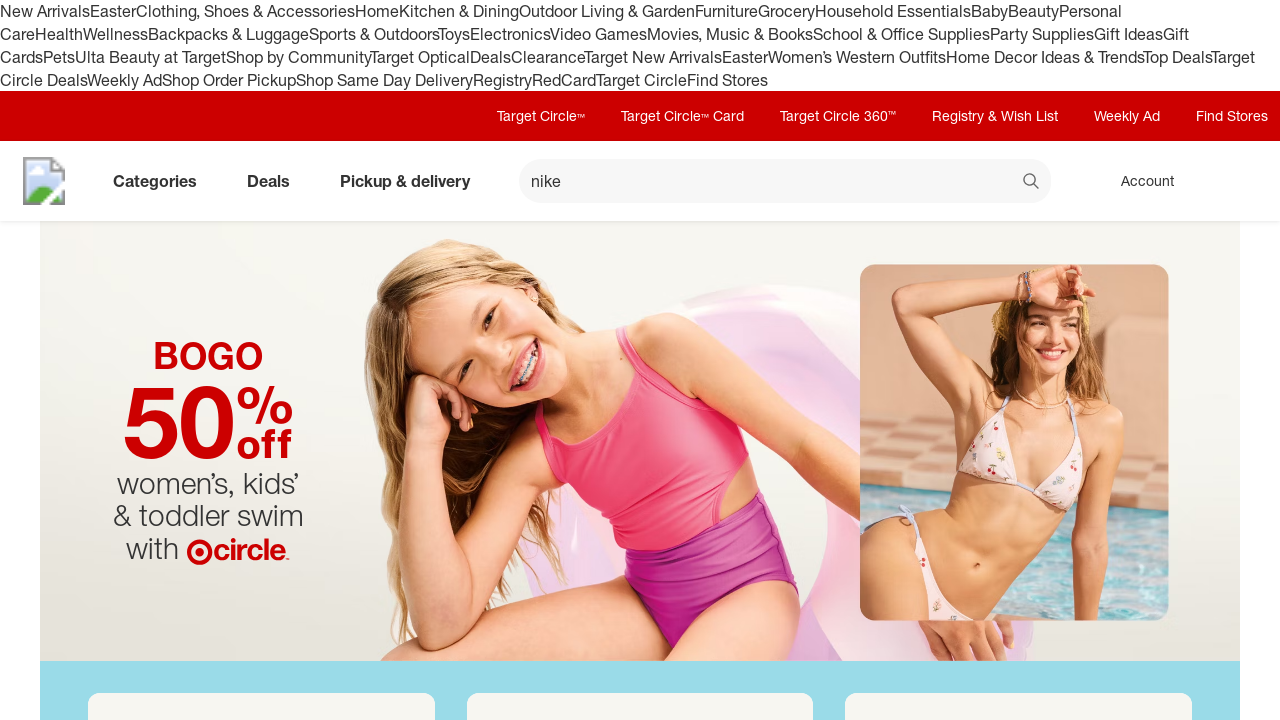

Pressed Enter to search for nike products on #search
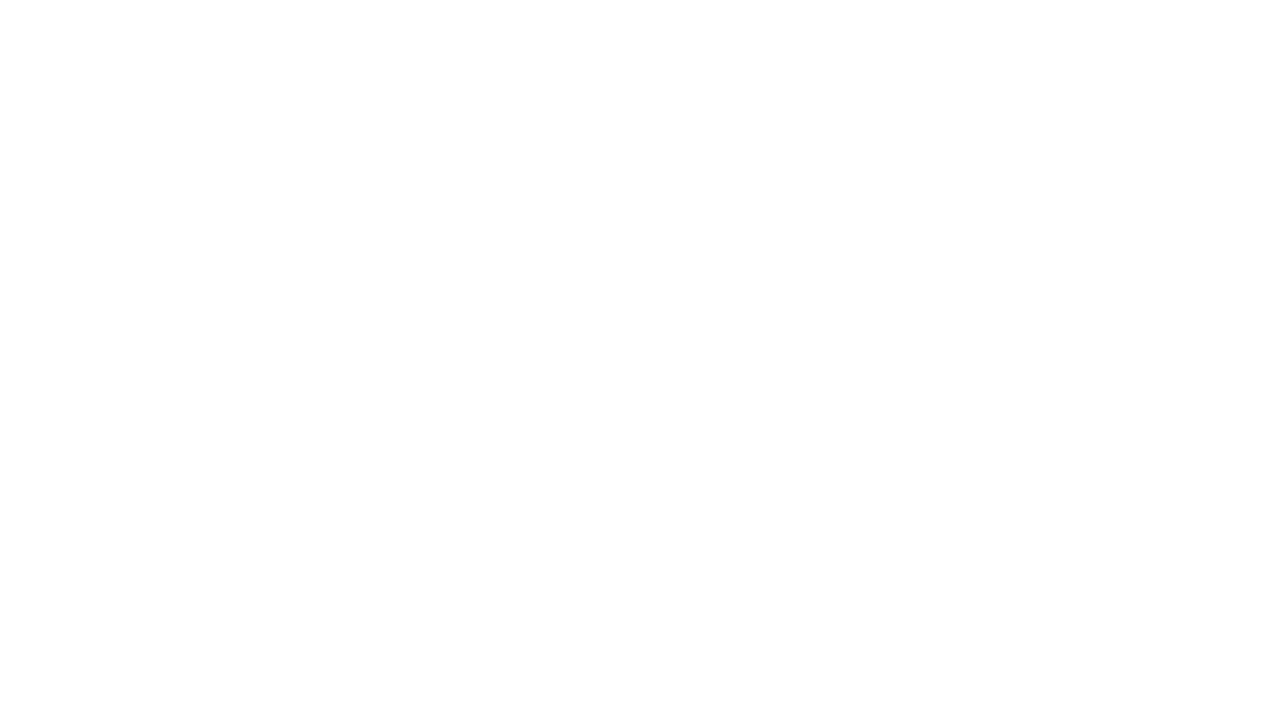

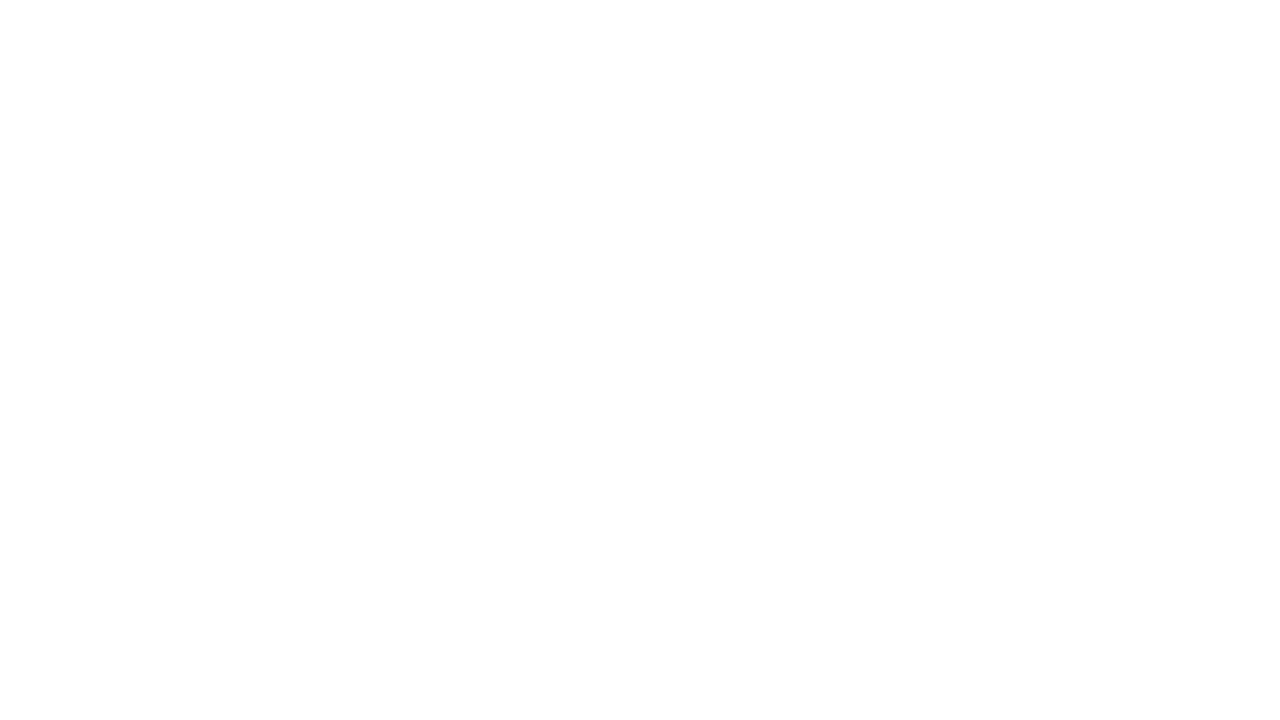